Tests checkbox functionality by verifying initial states and toggling checkboxes to opposite states

Starting URL: http://theinternet.przyklady.javastart.pl/checkboxes

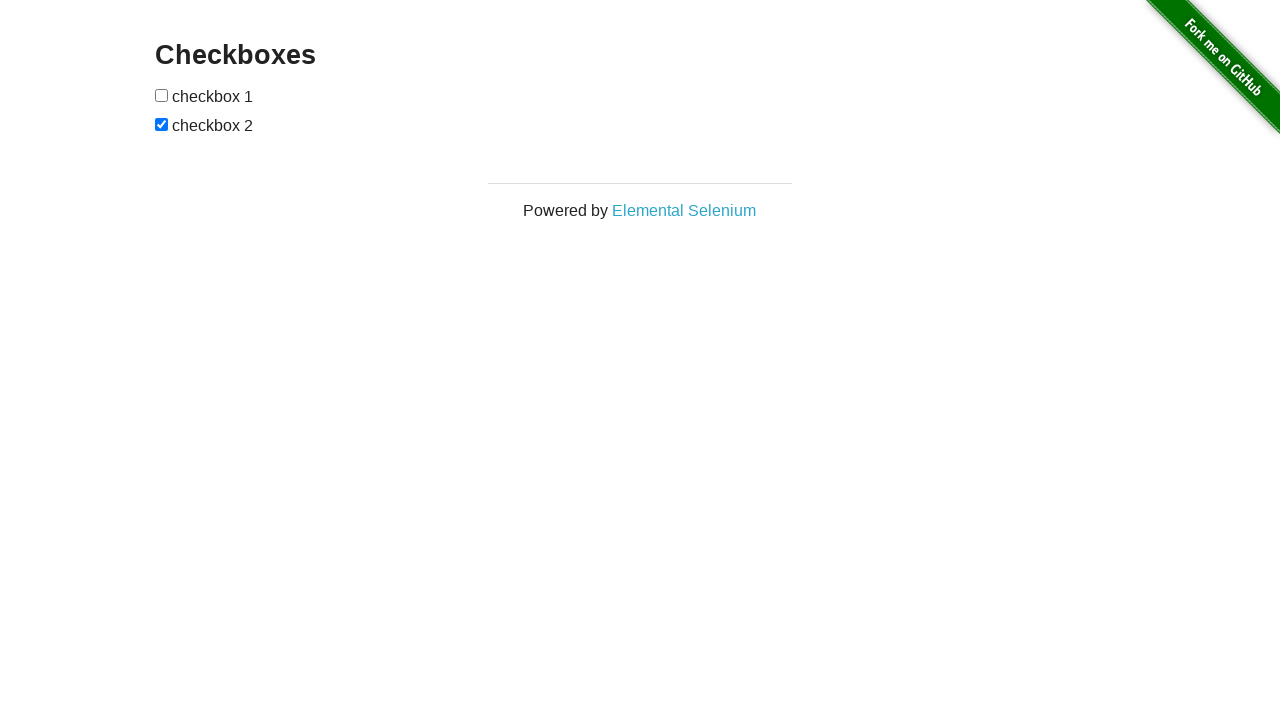

Located first checkbox element
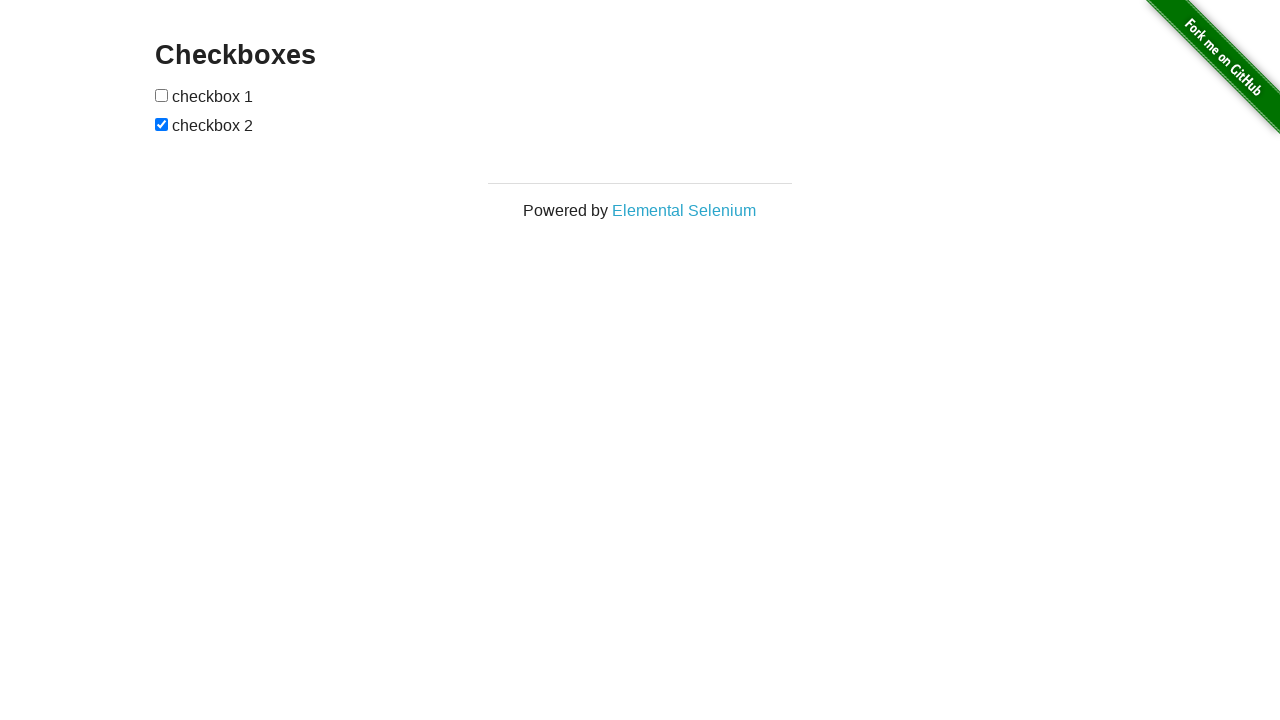

Located second checkbox element
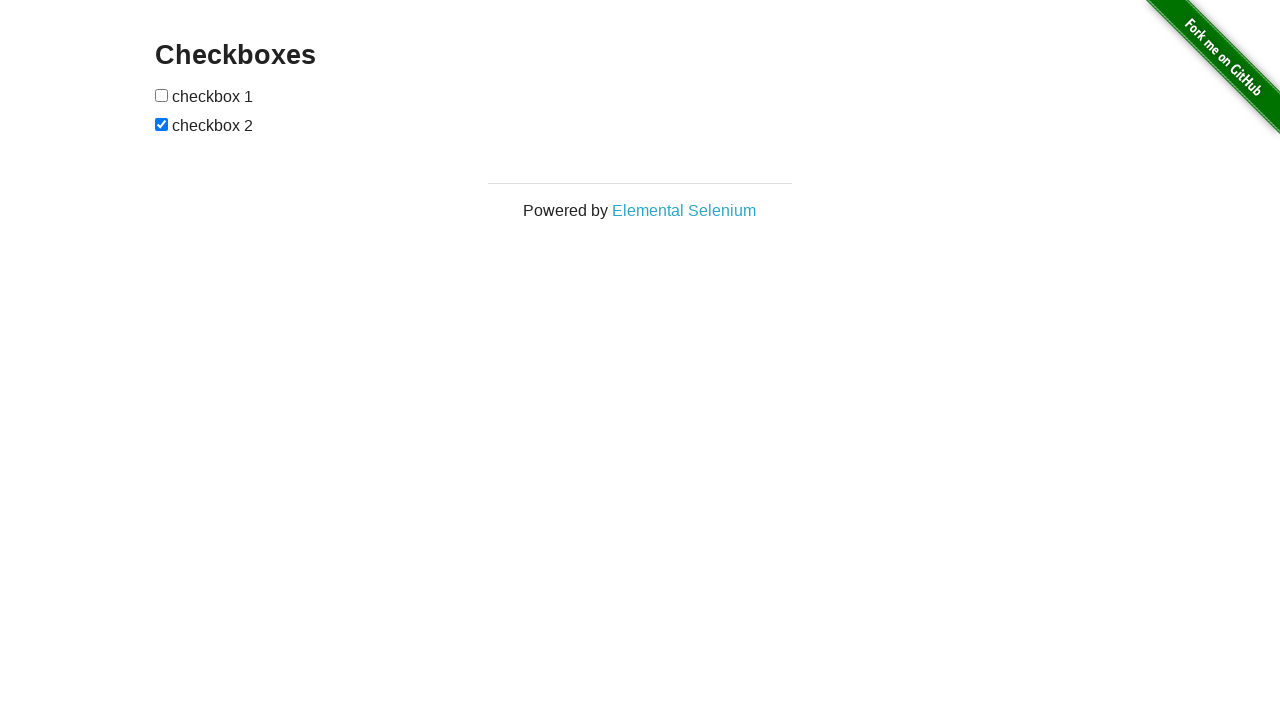

Verified first checkbox is unchecked initially
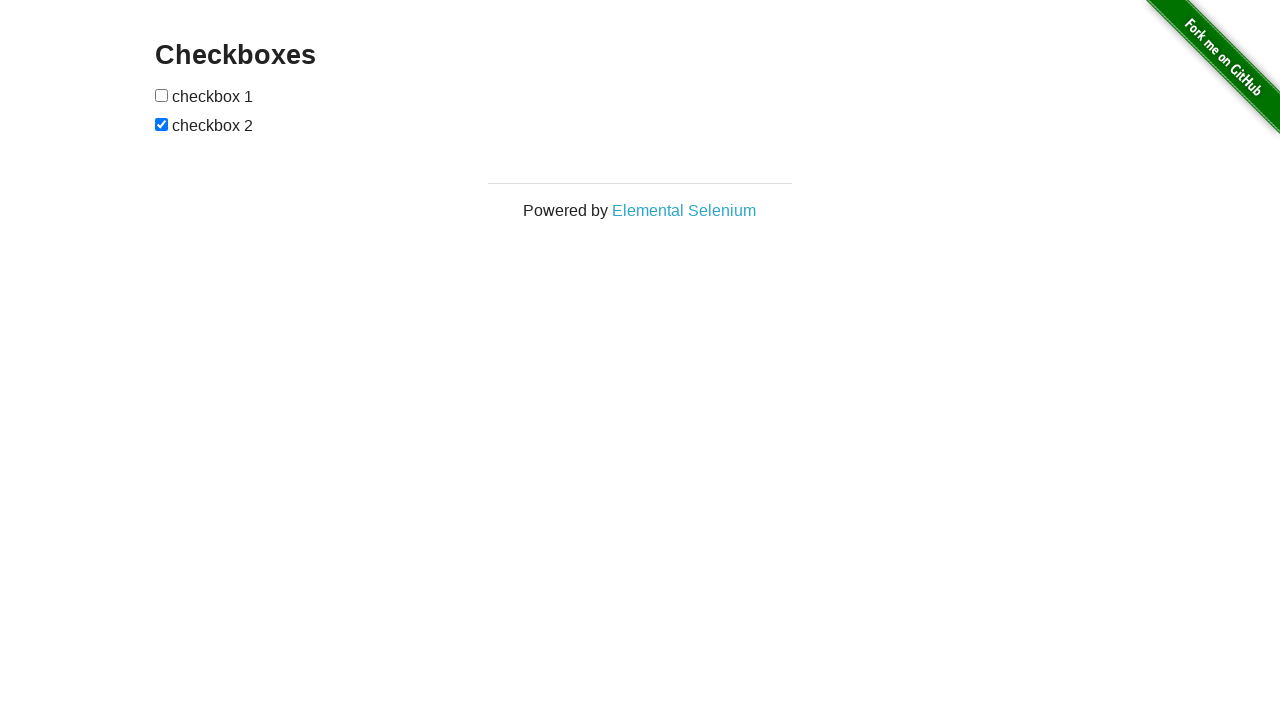

Verified second checkbox is checked initially
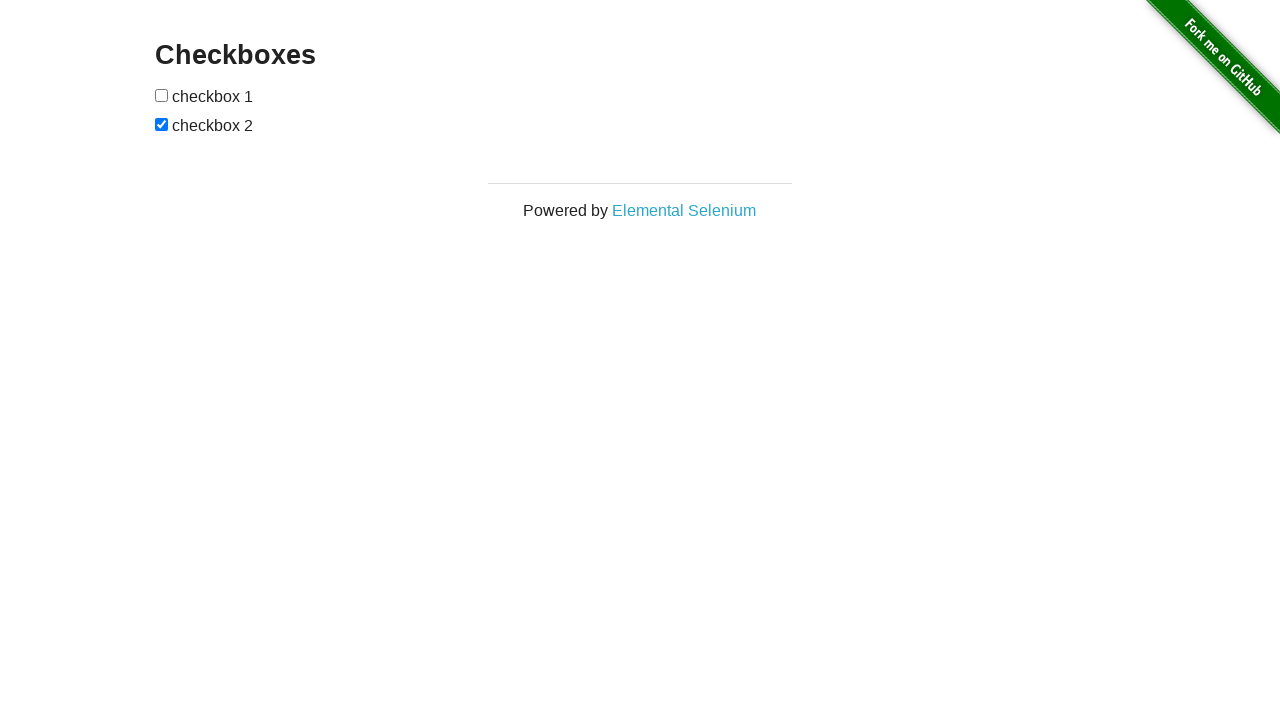

Clicked first checkbox to toggle it at (162, 95) on #checkboxes input >> nth=0
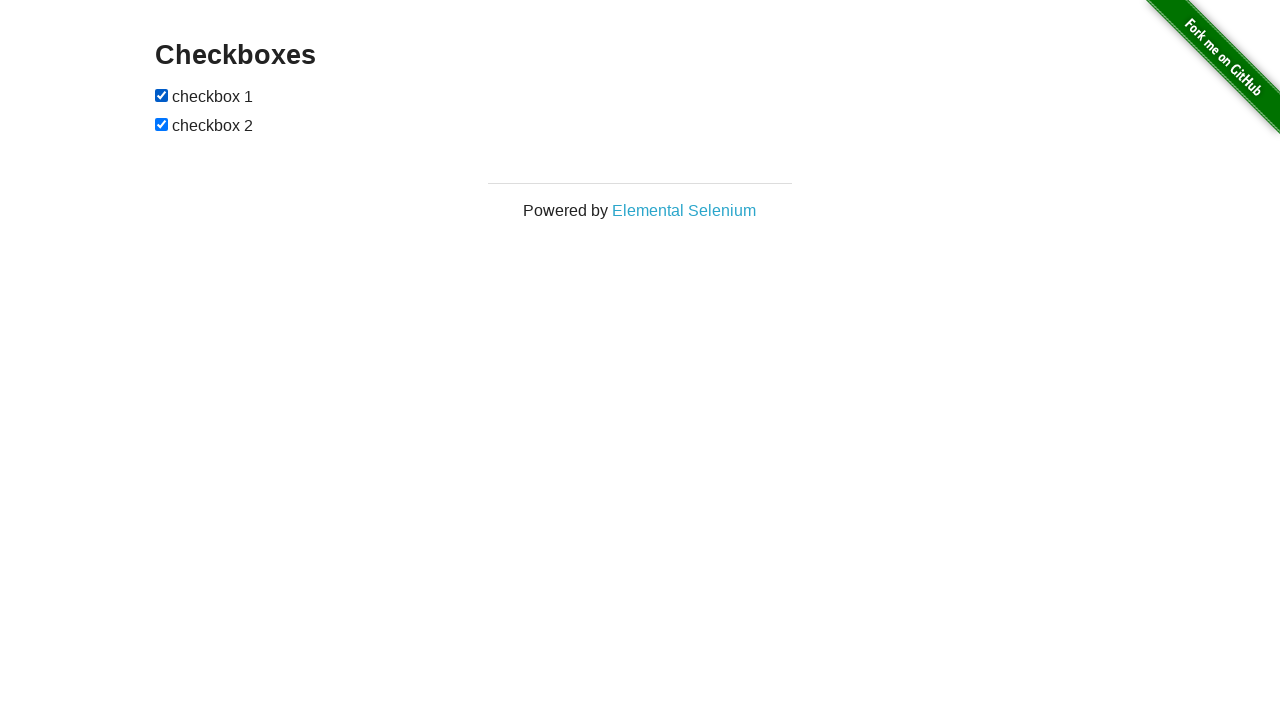

Clicked second checkbox to toggle it at (162, 124) on #checkboxes input >> nth=-1
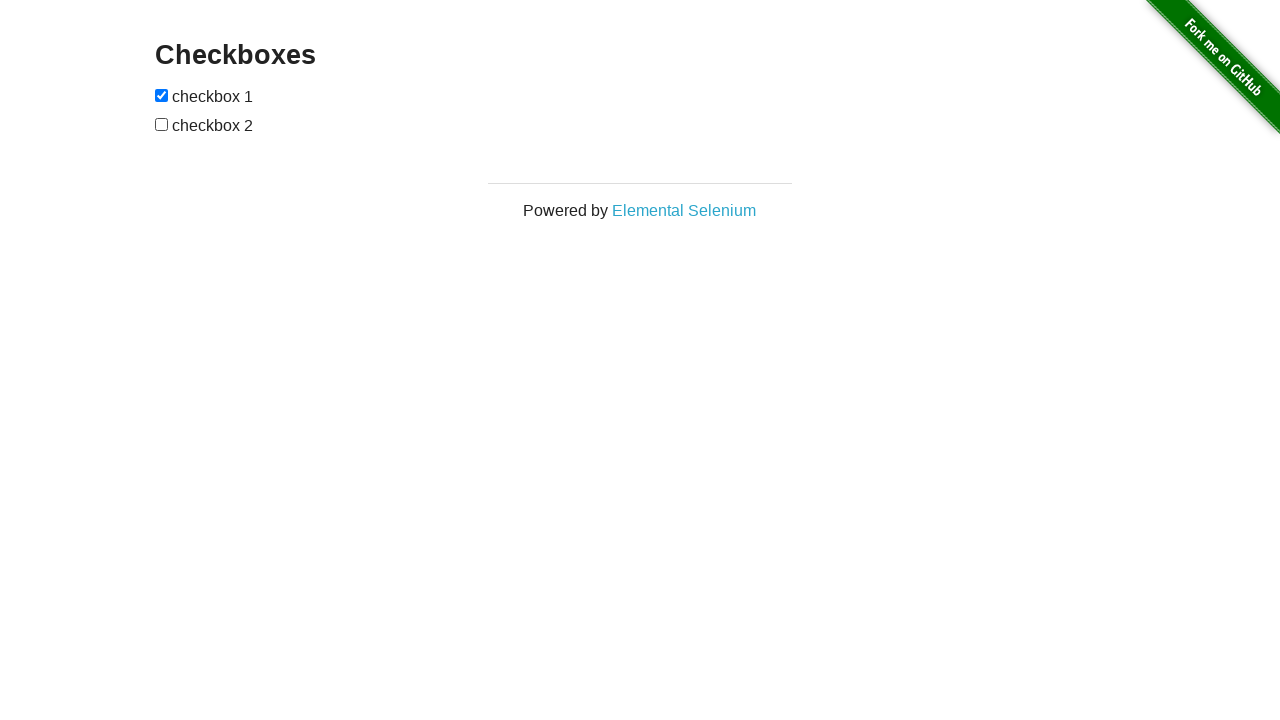

Verified first checkbox is now checked after toggling
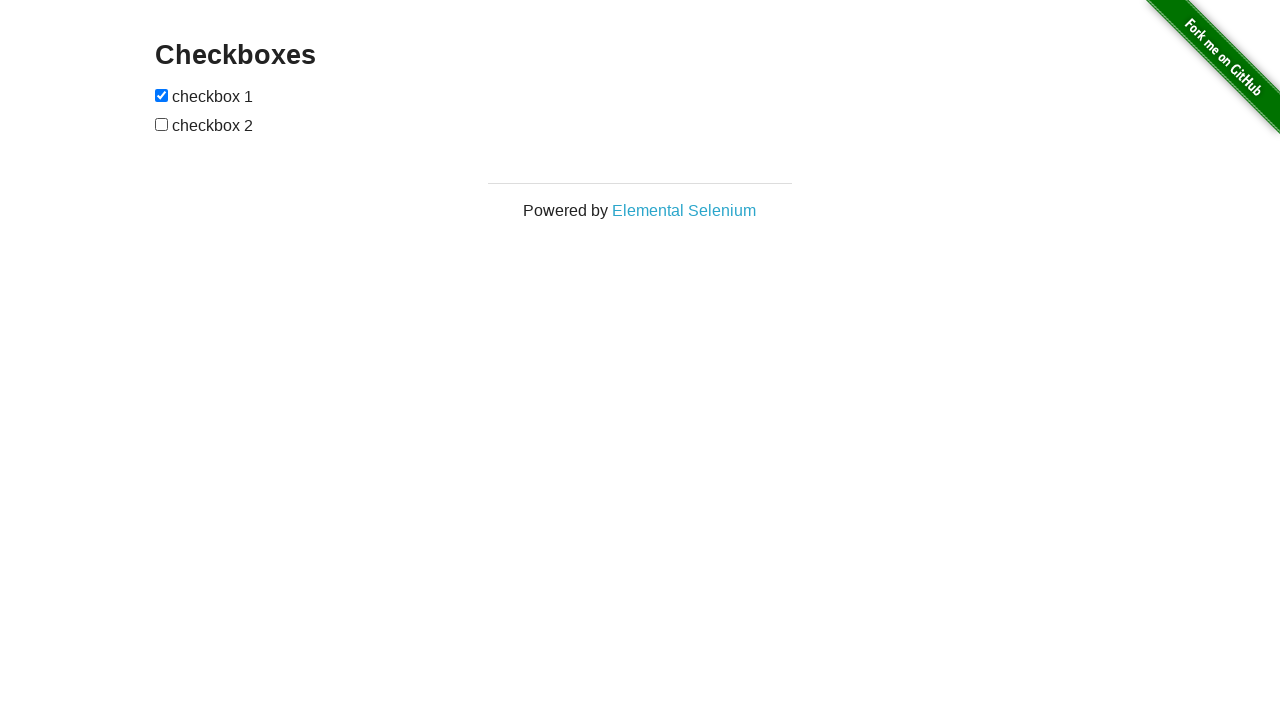

Verified second checkbox is now unchecked after toggling
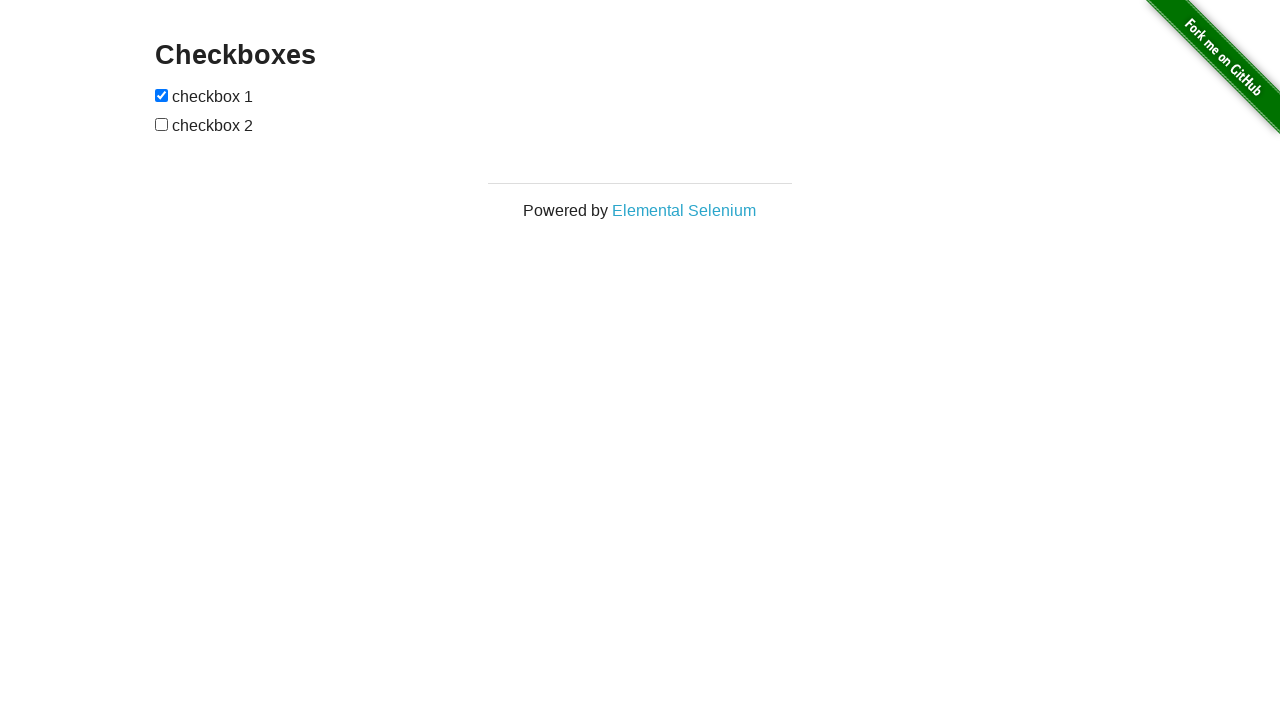

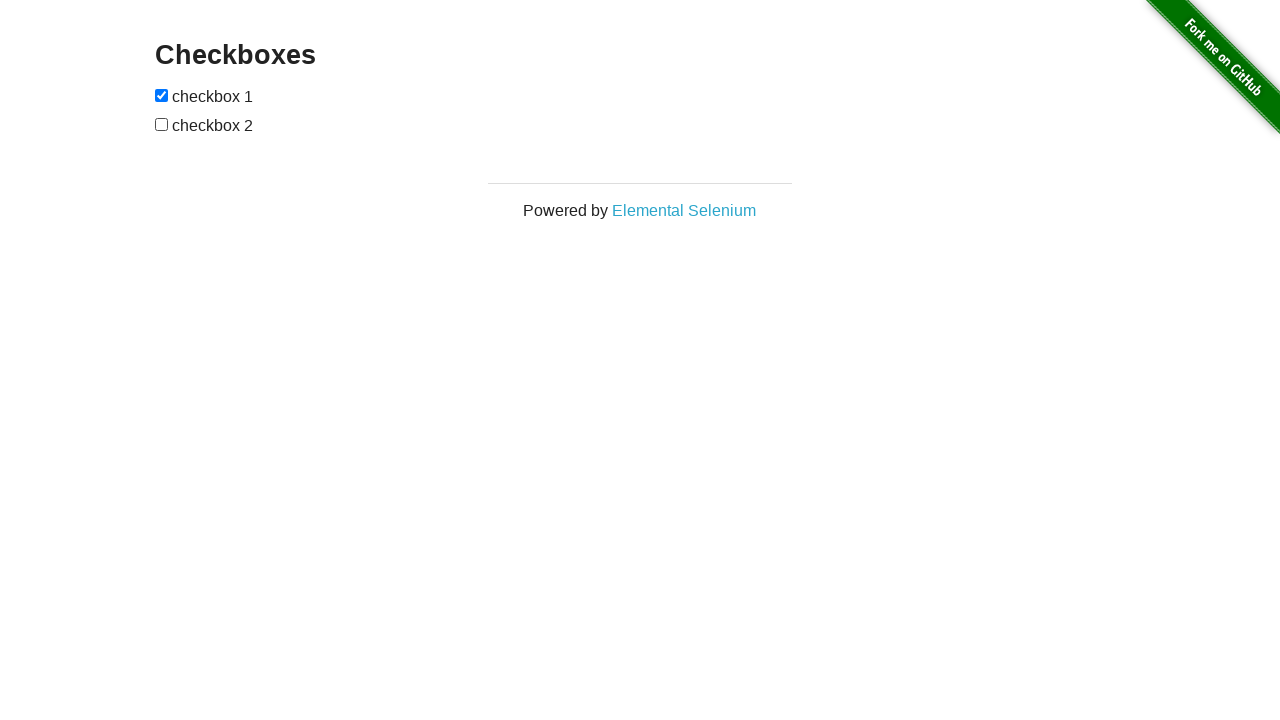